Tests dynamic loading of elements by clicking start button and verifying that hidden element becomes visible

Starting URL: https://the-internet.herokuapp.com/dynamic_loading/1

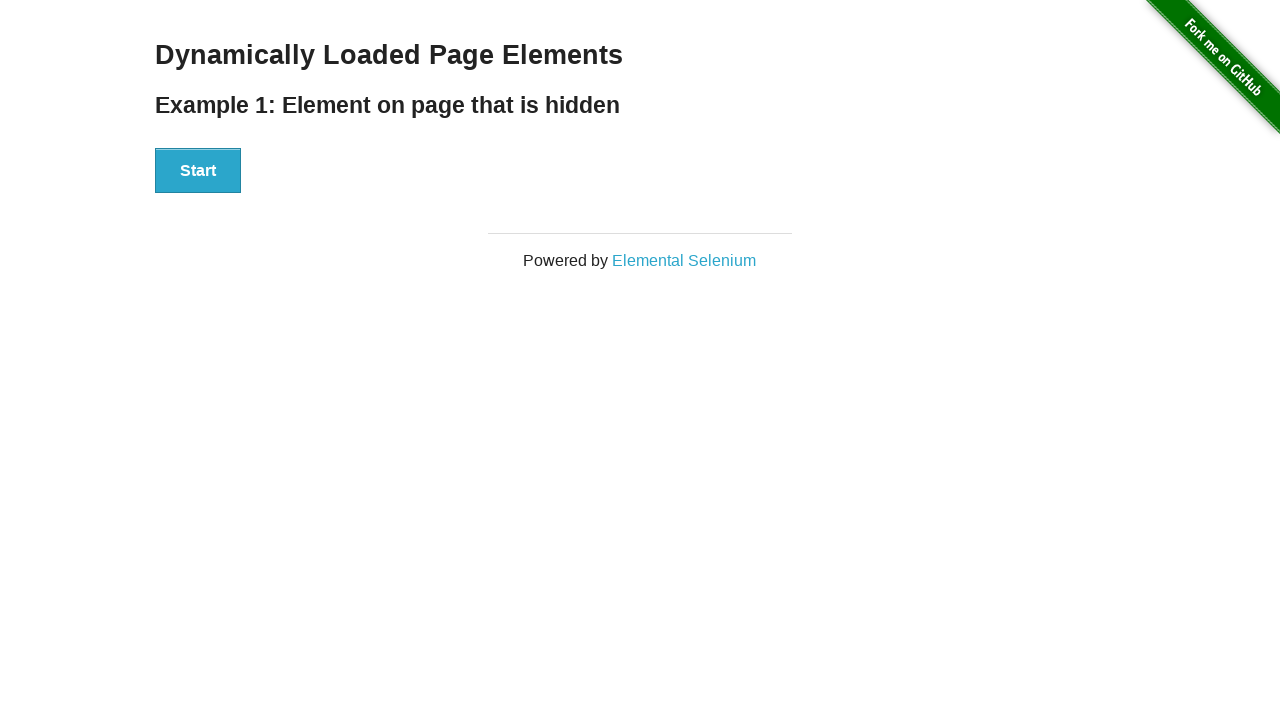

Verified that 'Hello World!' element is not visible initially
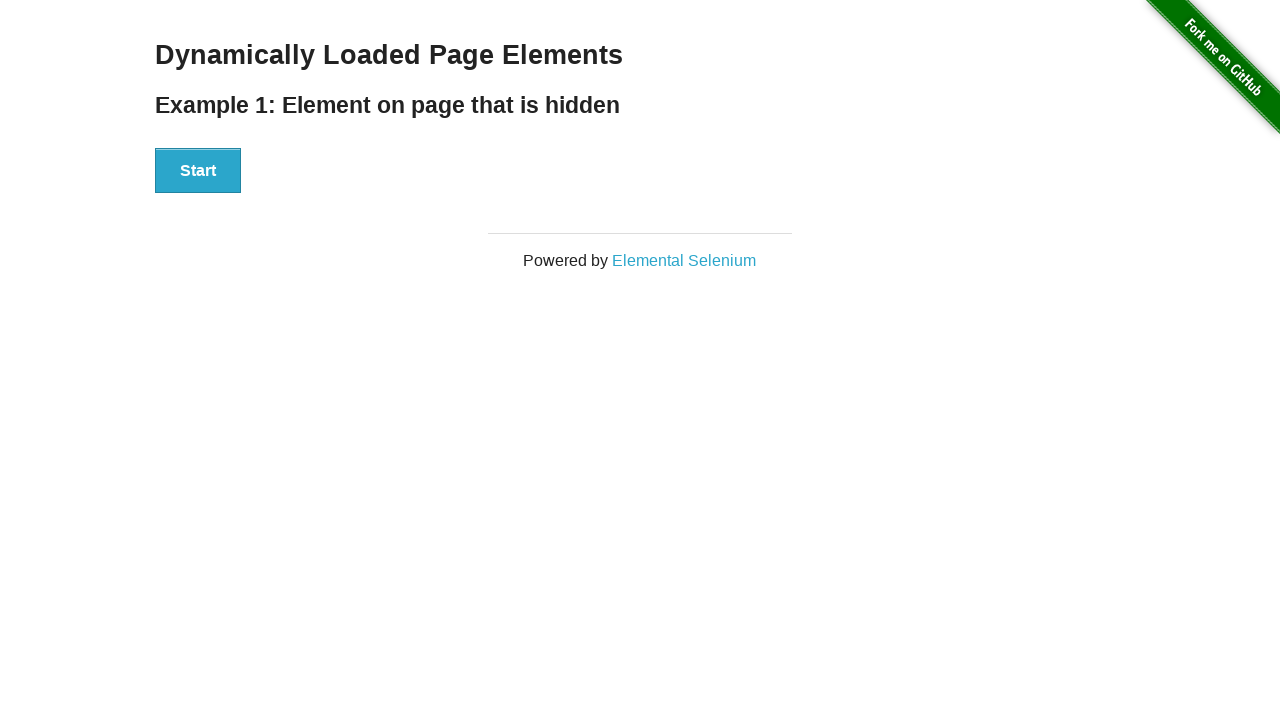

Clicked the Start button to trigger dynamic loading at (198, 171) on xpath=//button[text()='Start']
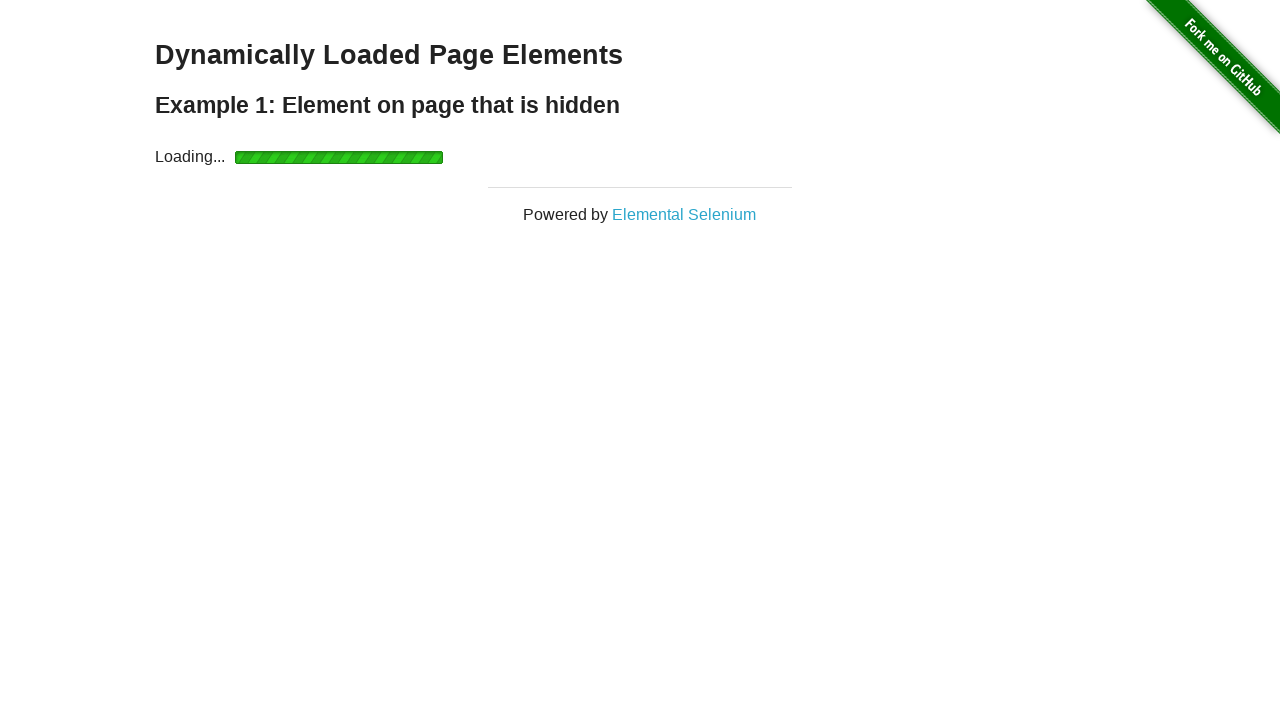

Waited for 'Hello World!' element to become visible
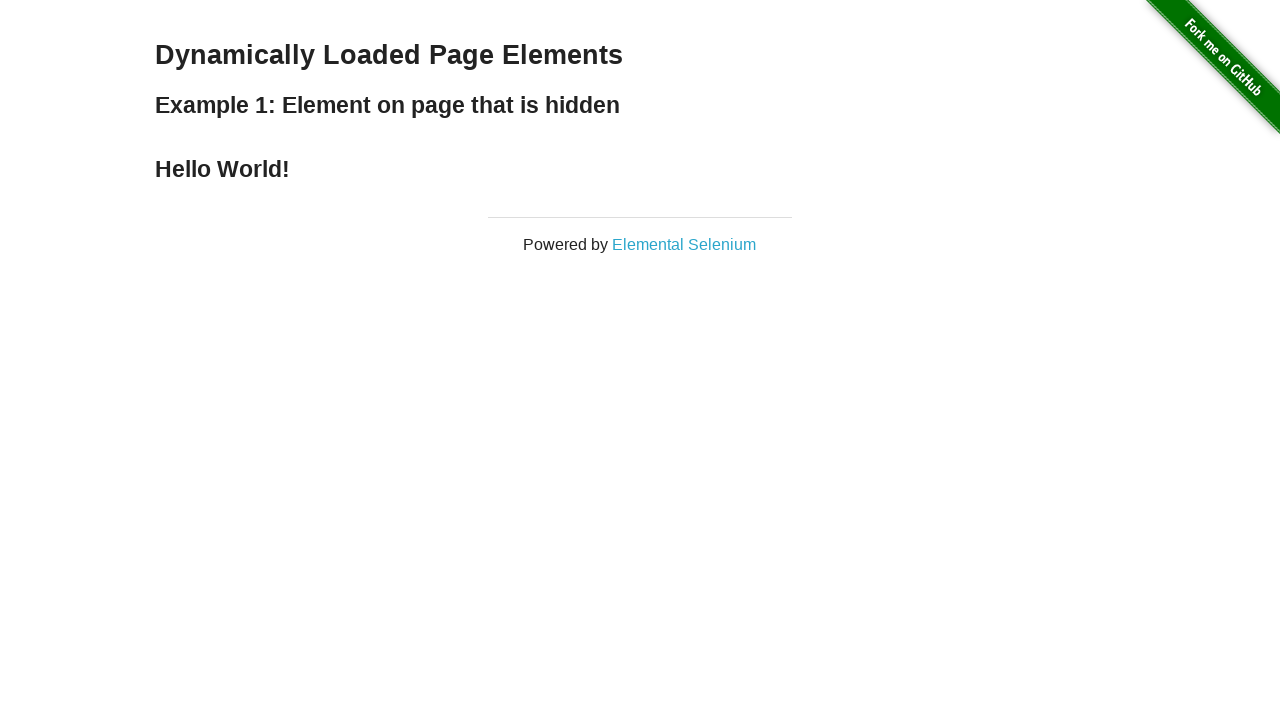

Verified that 'Hello World!' element is now visible
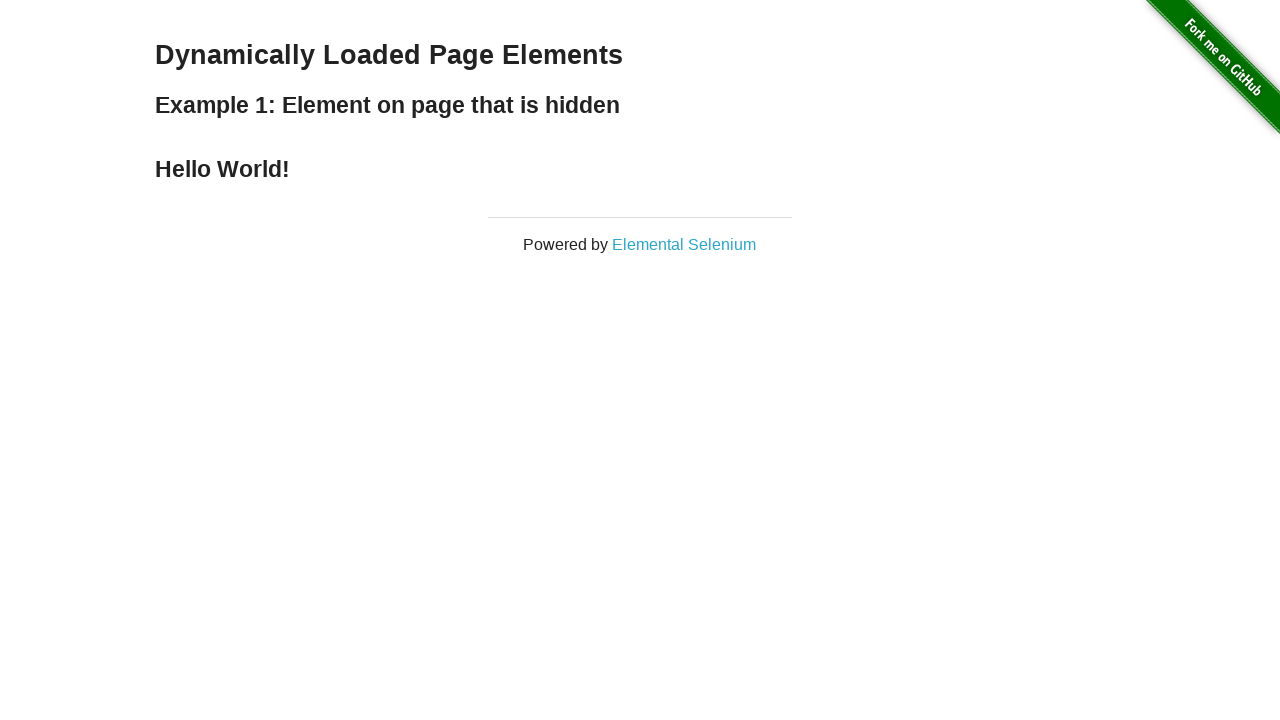

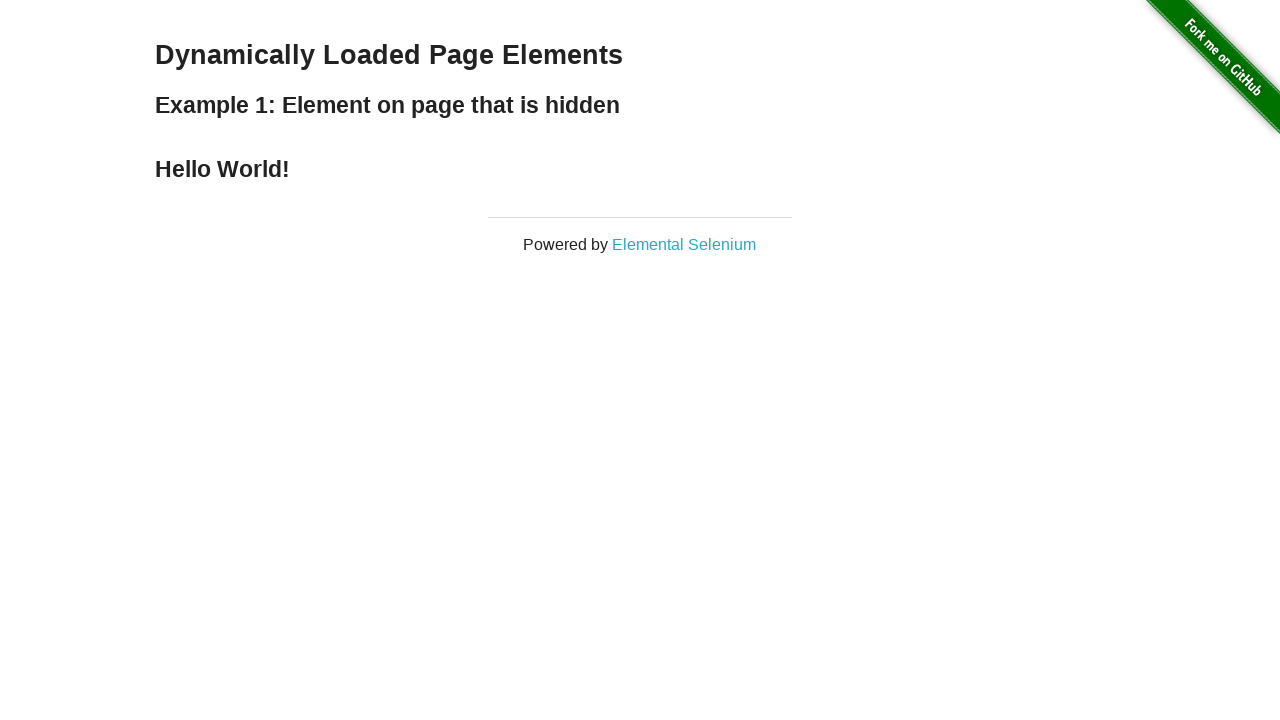